Navigates to YouTube homepage to verify the site loads

Starting URL: https://youtube.com

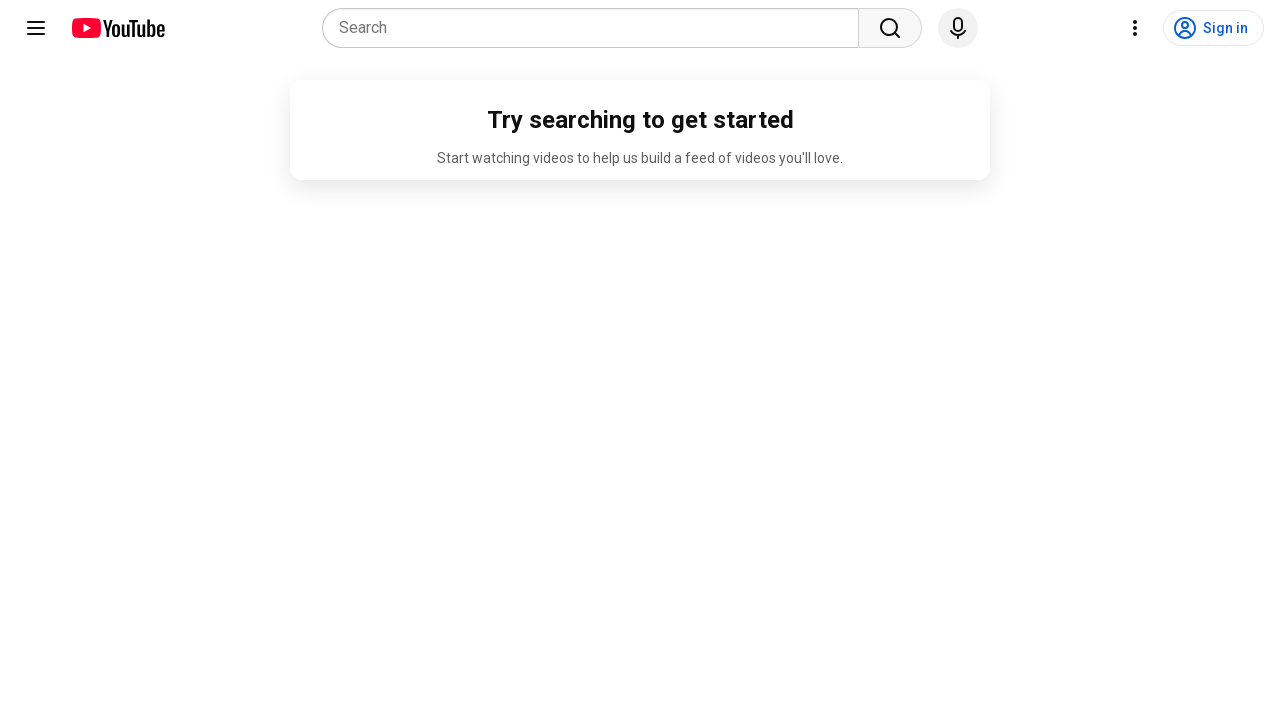

Navigated to YouTube homepage
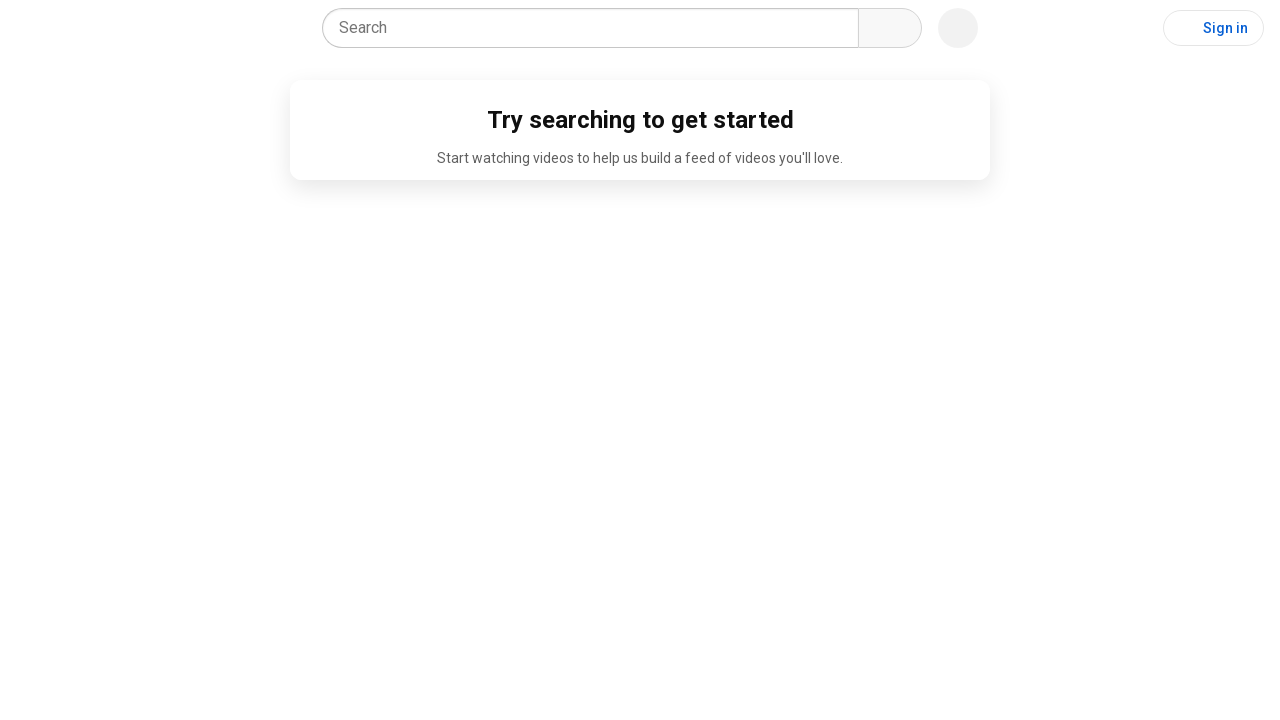

YouTube homepage fully loaded
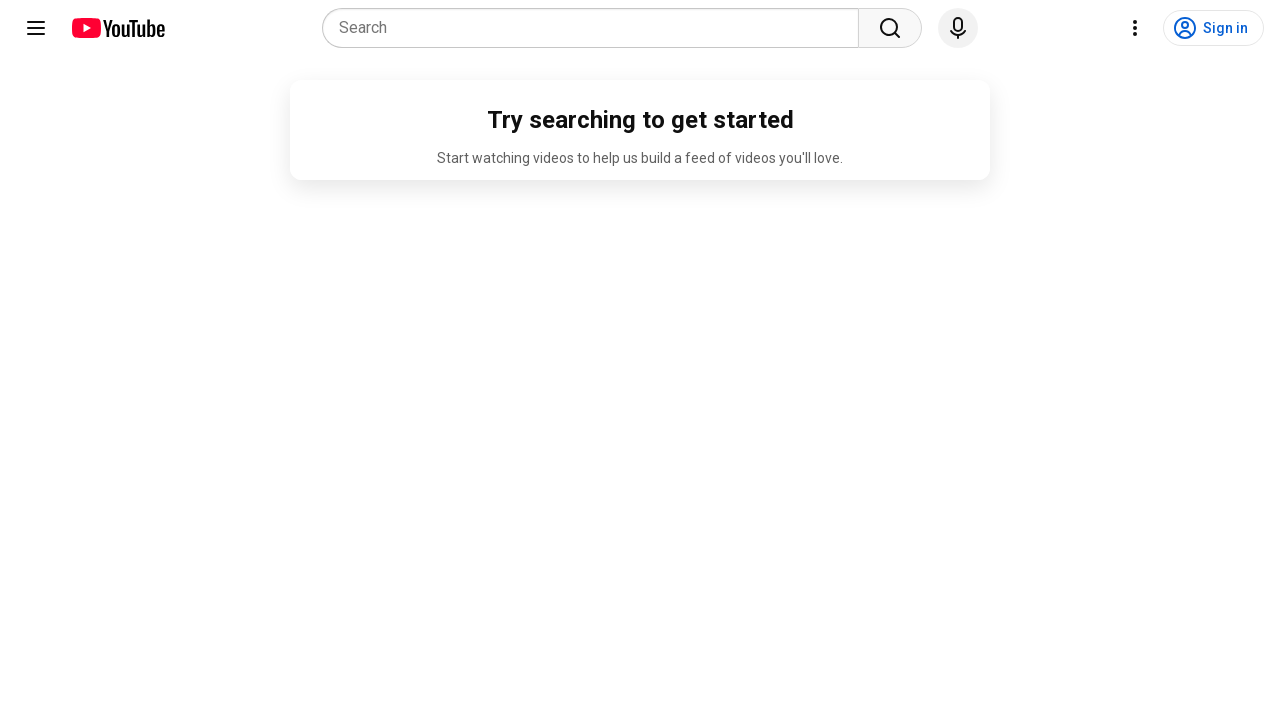

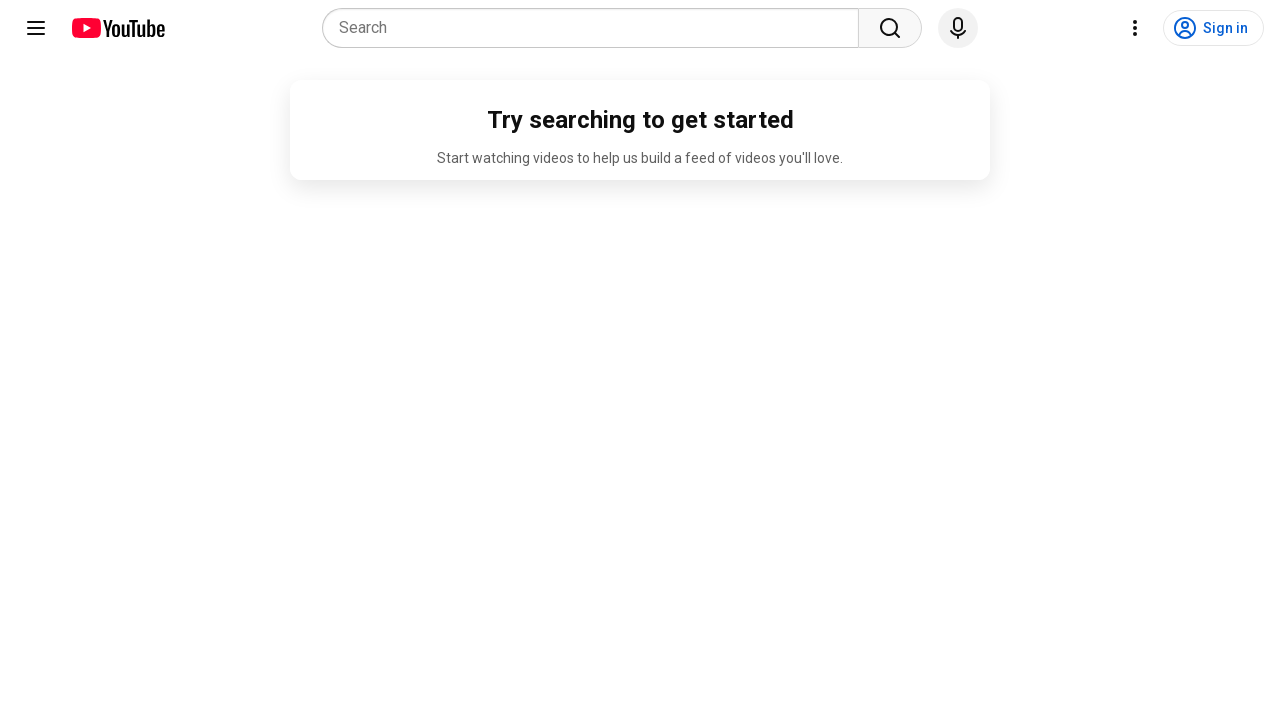